Tests XPath sibling and parent-child traversal by locating and getting text from buttons using relative XPath expressions

Starting URL: https://rahulshettyacademy.com/AutomationPractice/

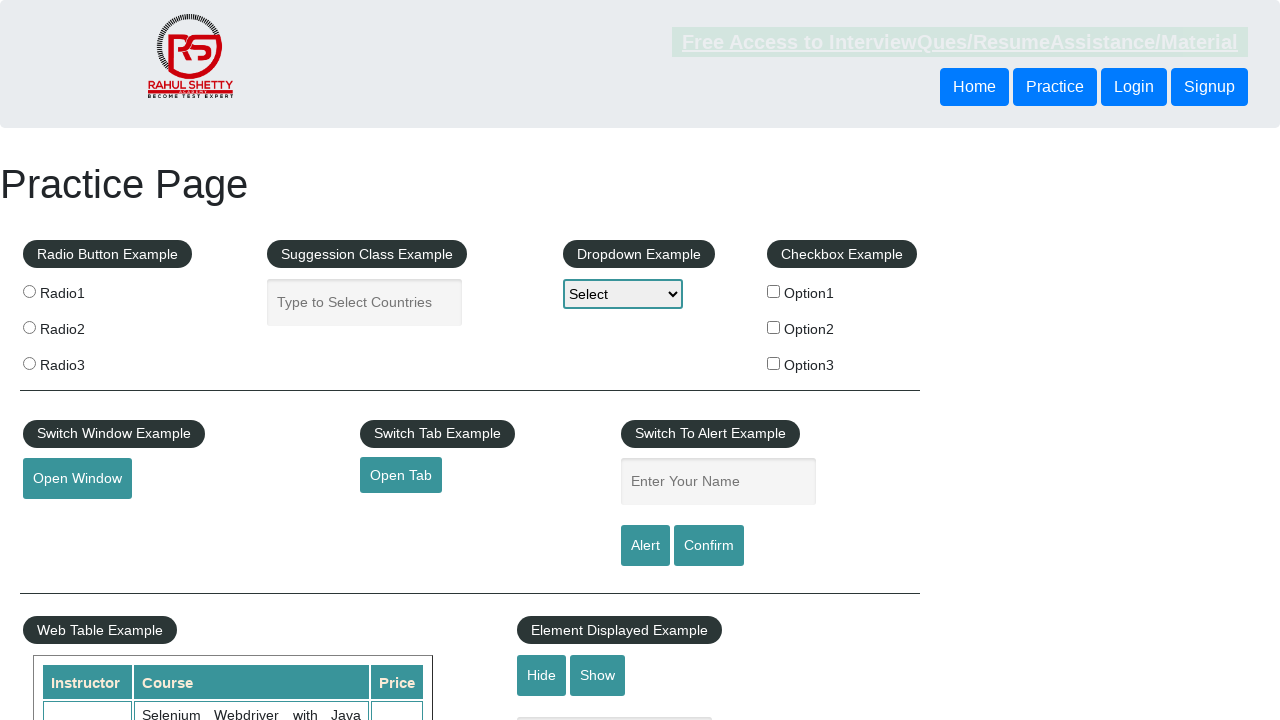

Navigated to AutomationPractice test page
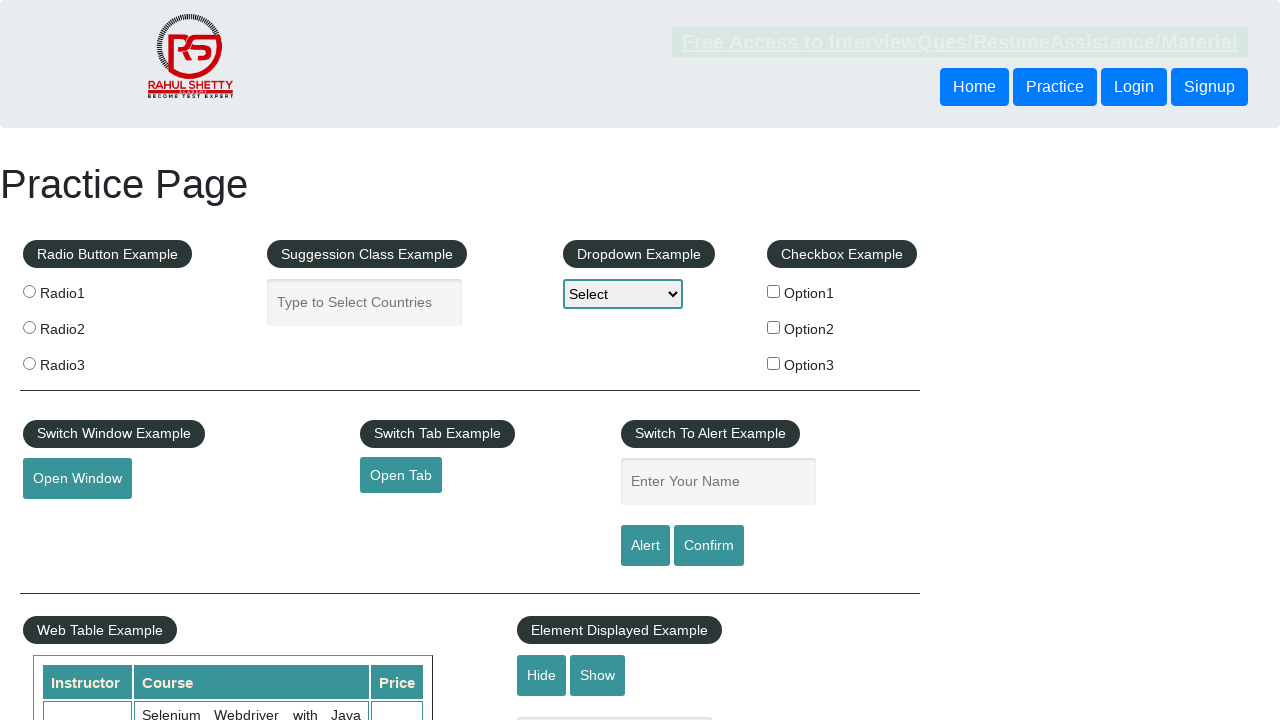

Located and retrieved text from sibling button using XPath following-sibling traversal
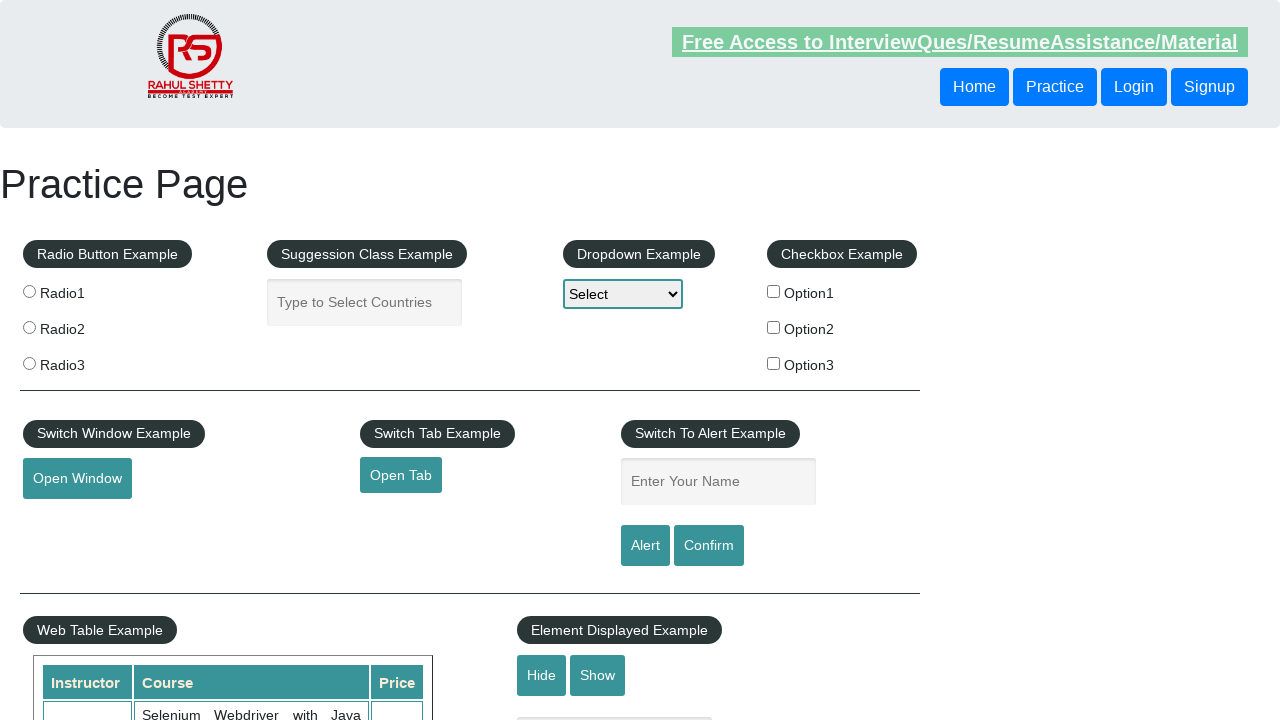

Located and retrieved text from button using XPath parent-child traversal
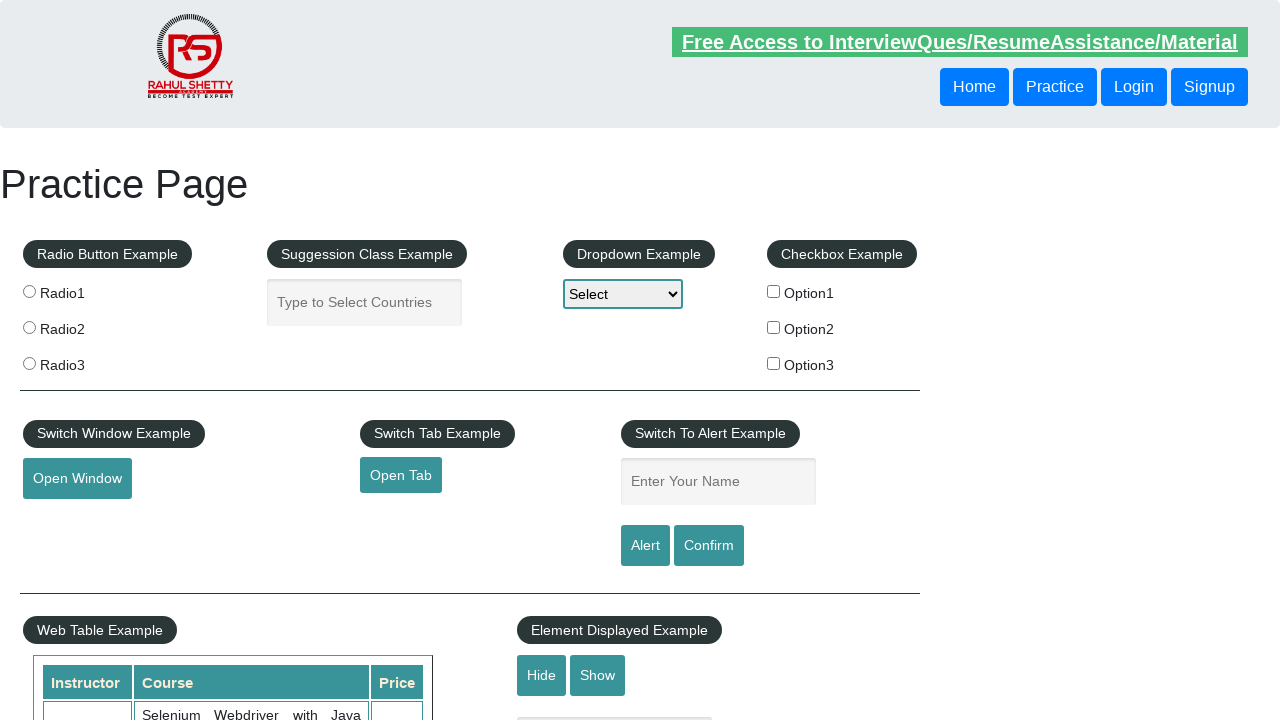

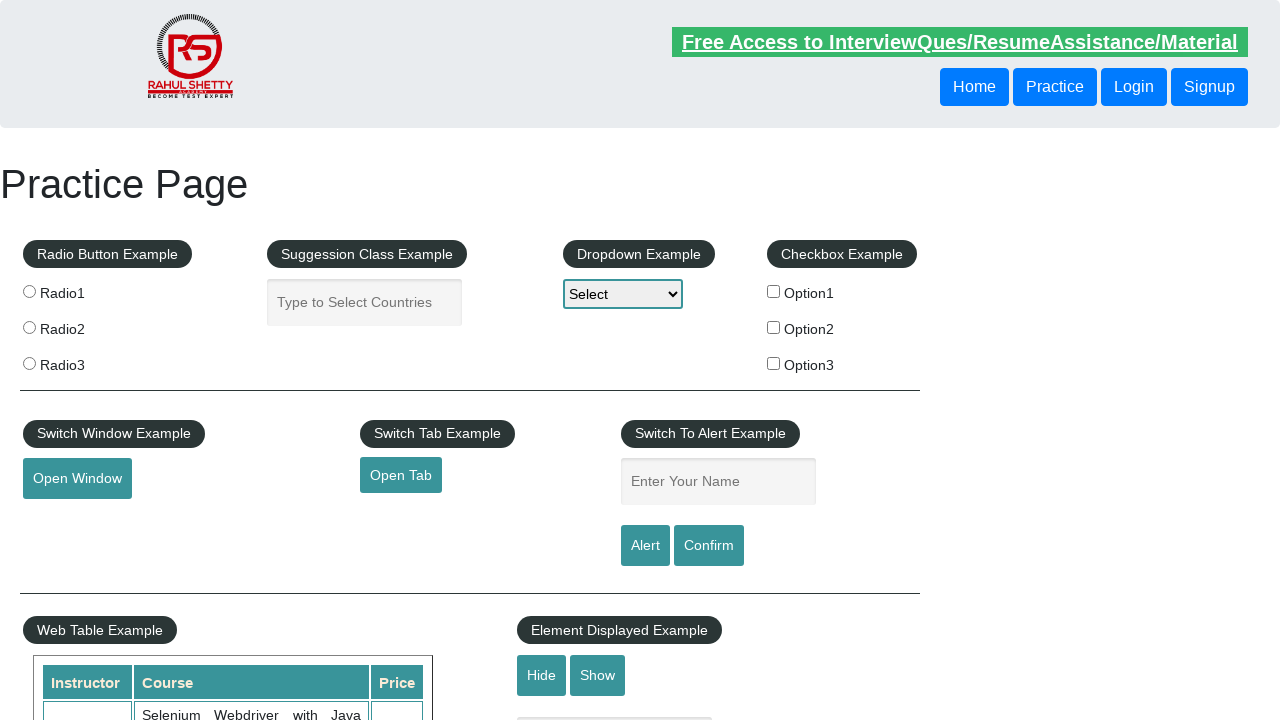